Navigates to Top List > New Comments and verifies that no comments are displayed

Starting URL: http://www.99-bottles-of-beer.net/

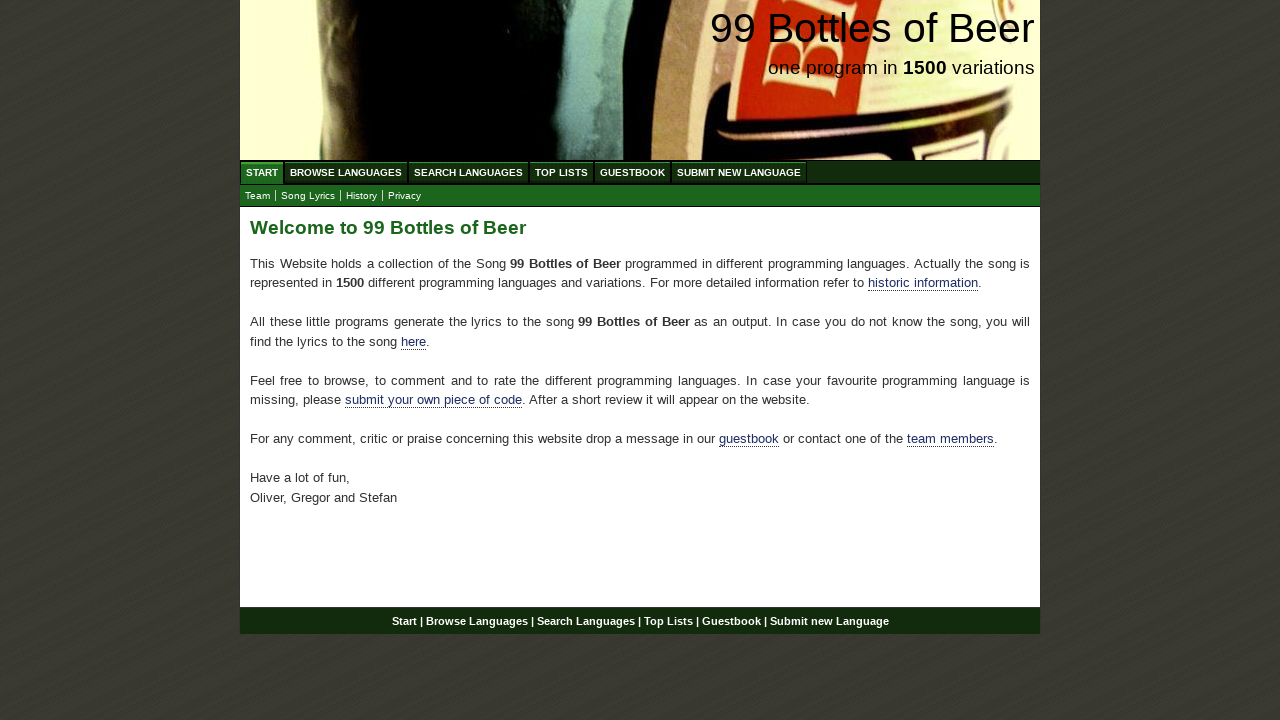

Clicked on Top List menu item at (562, 172) on xpath=//ul/li/a[@href='/toplist.html']
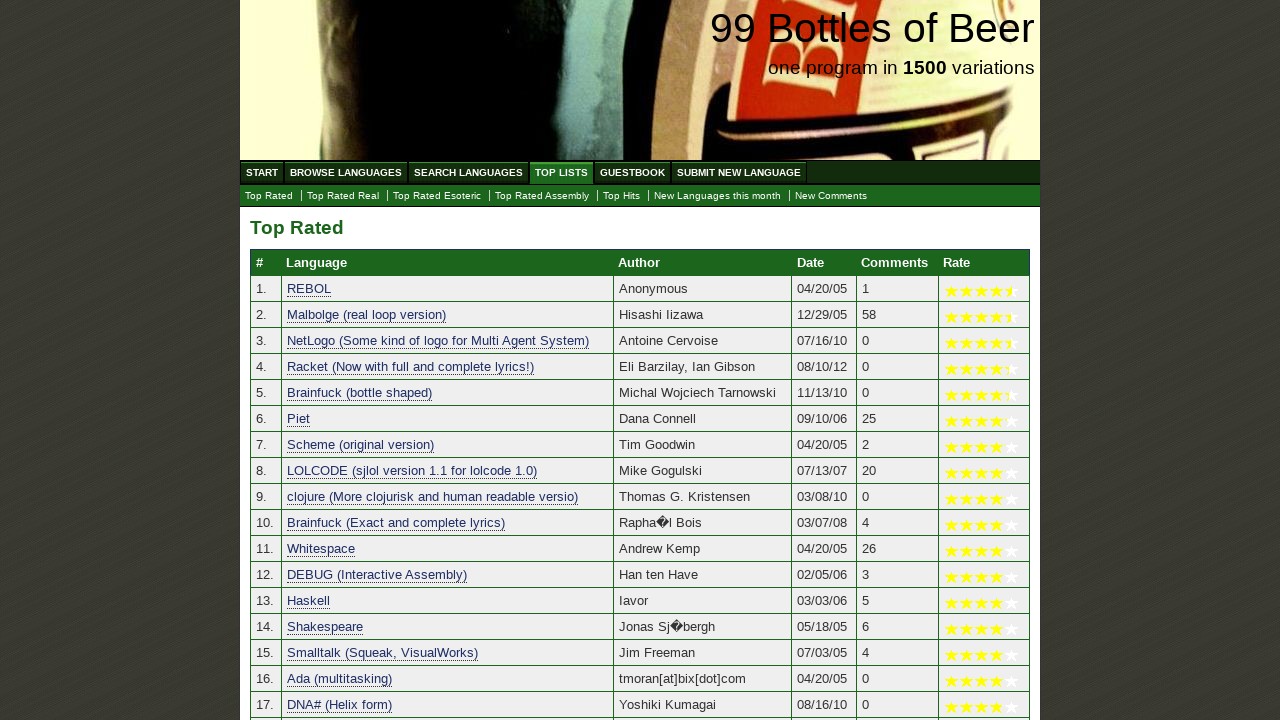

Clicked on New Comments submenu at (831, 196) on xpath=//ul[@id='submenu']/li/a[@href='./newcomments.html']
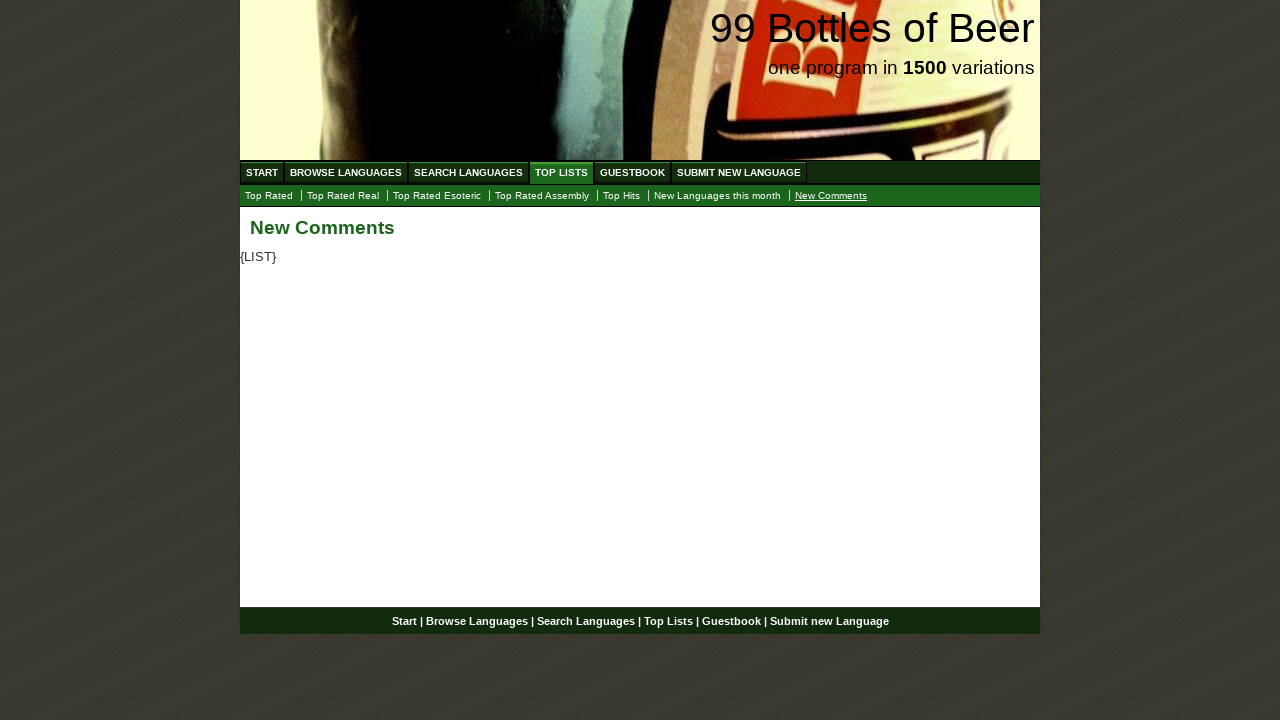

Located comments section element
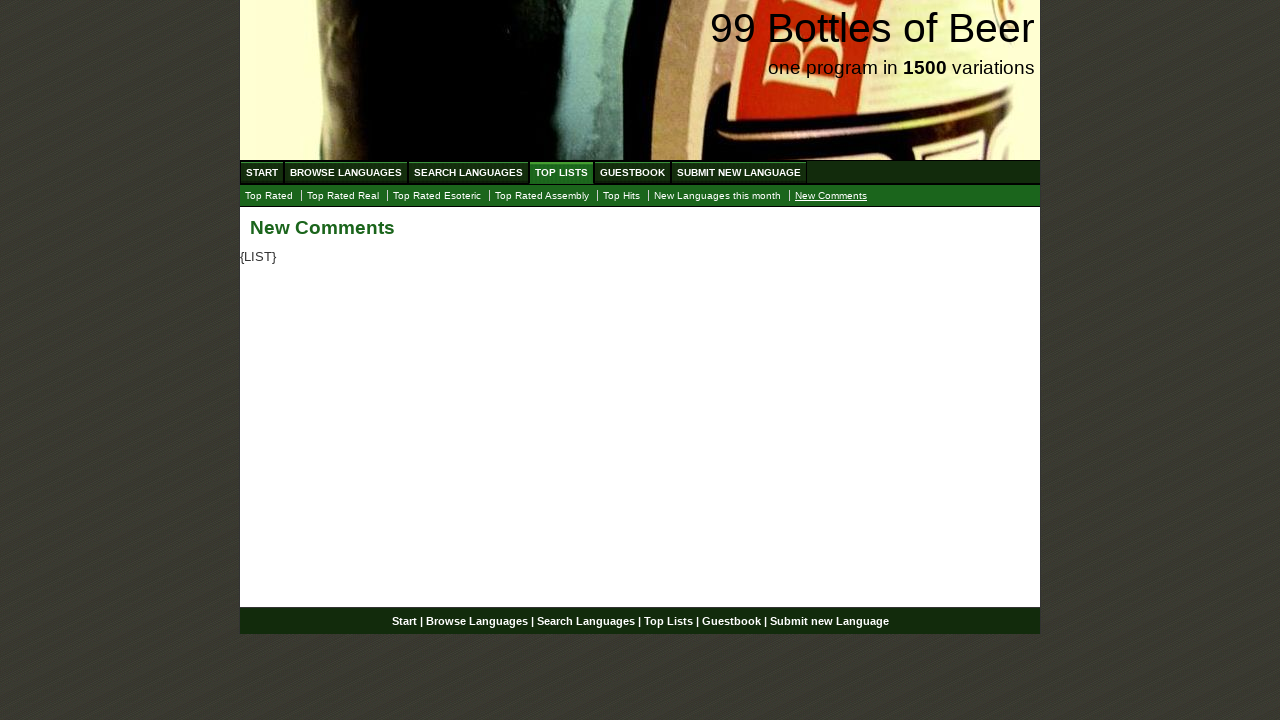

Verified that no comments are displayed (empty text)
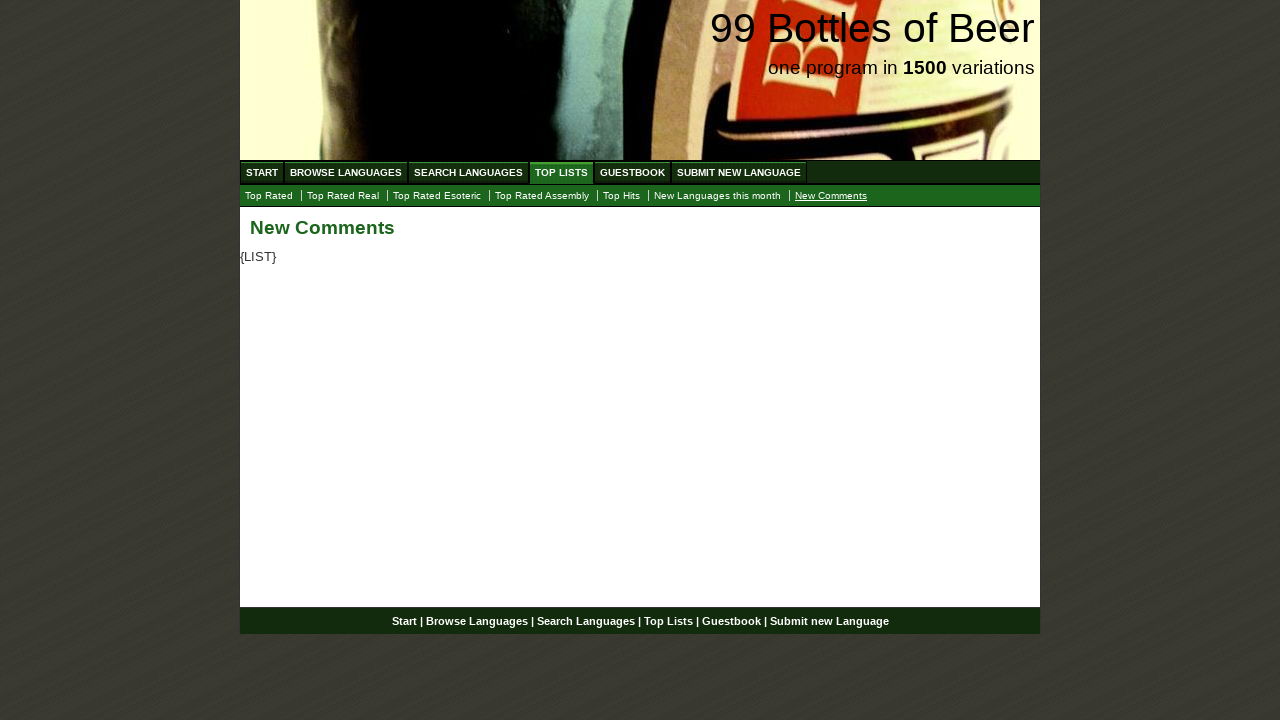

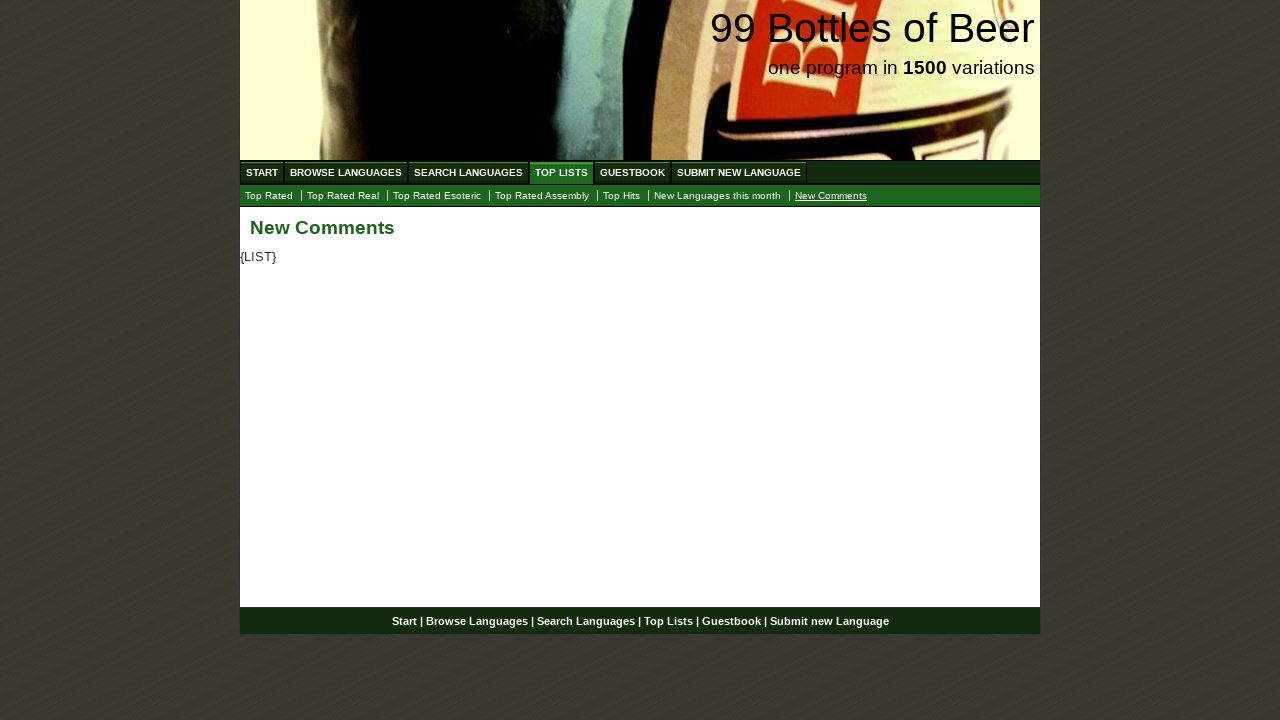